Tests JavaScript executor functionality by scrolling the page, clicking an element, scrolling to a specific element, and creating an alert

Starting URL: https://www.testotomasyonu.com

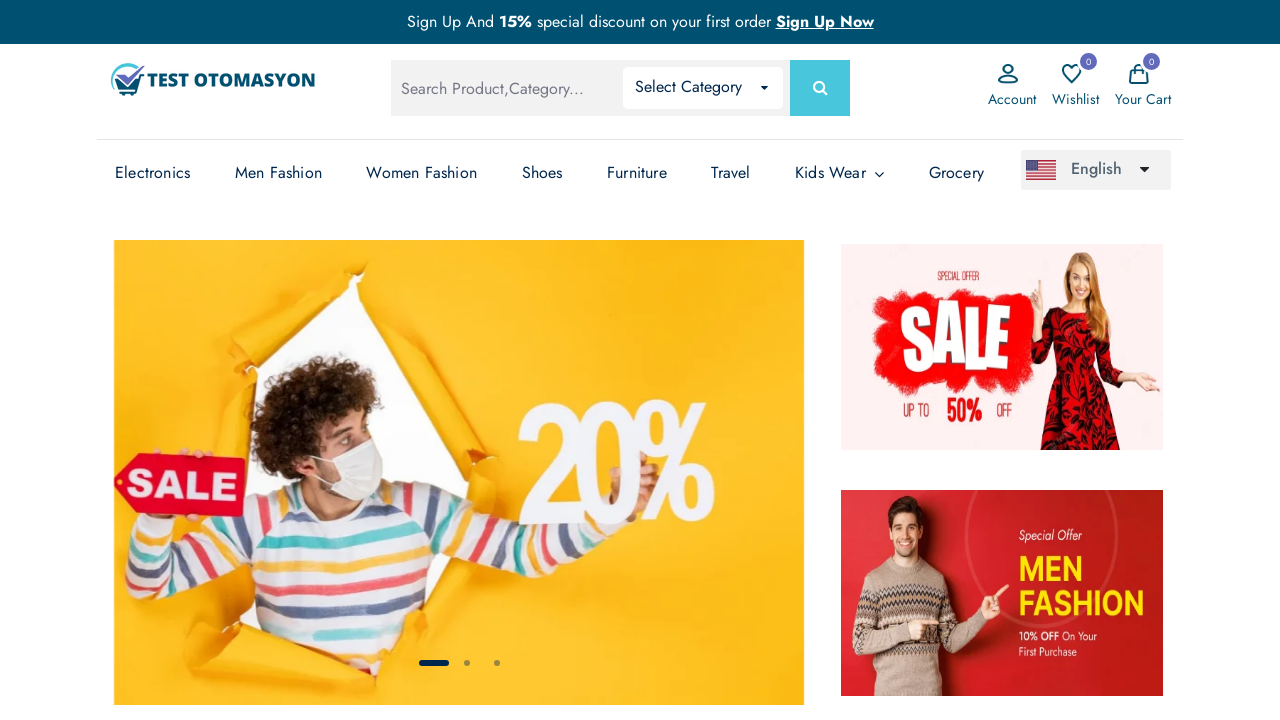

Scrolled page down 300 pixels
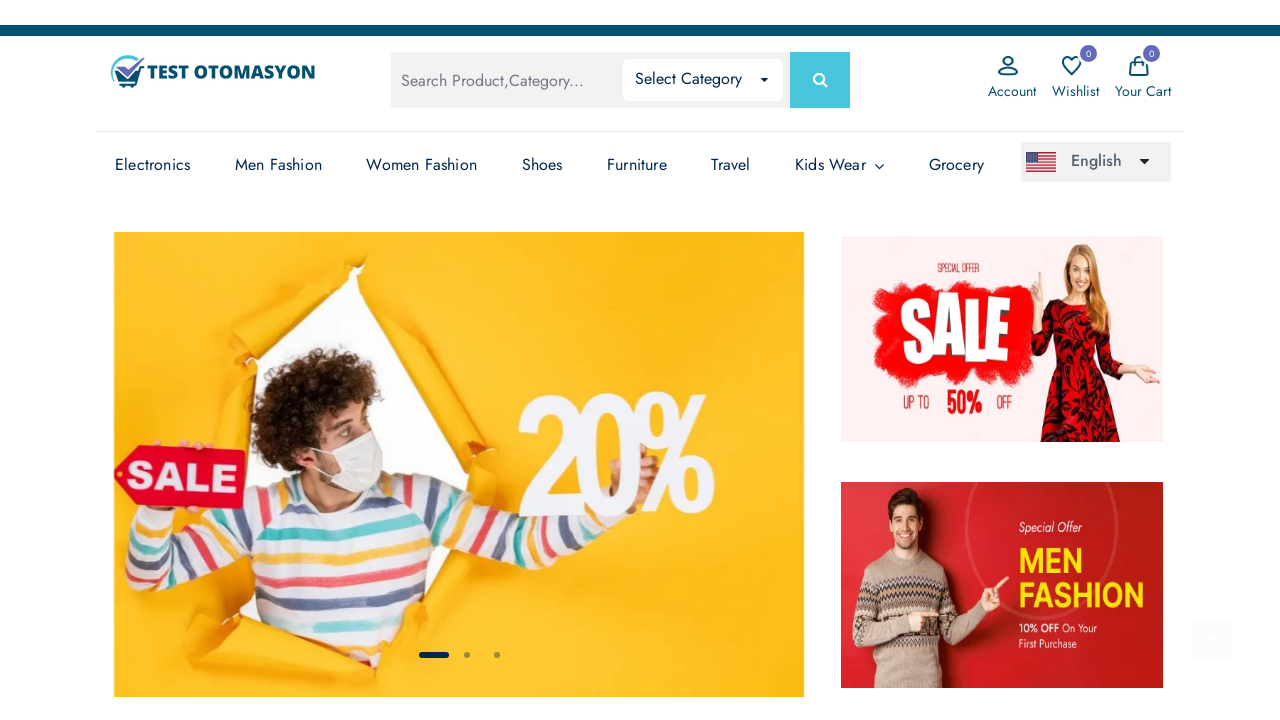

Scrolled page down 500 more pixels
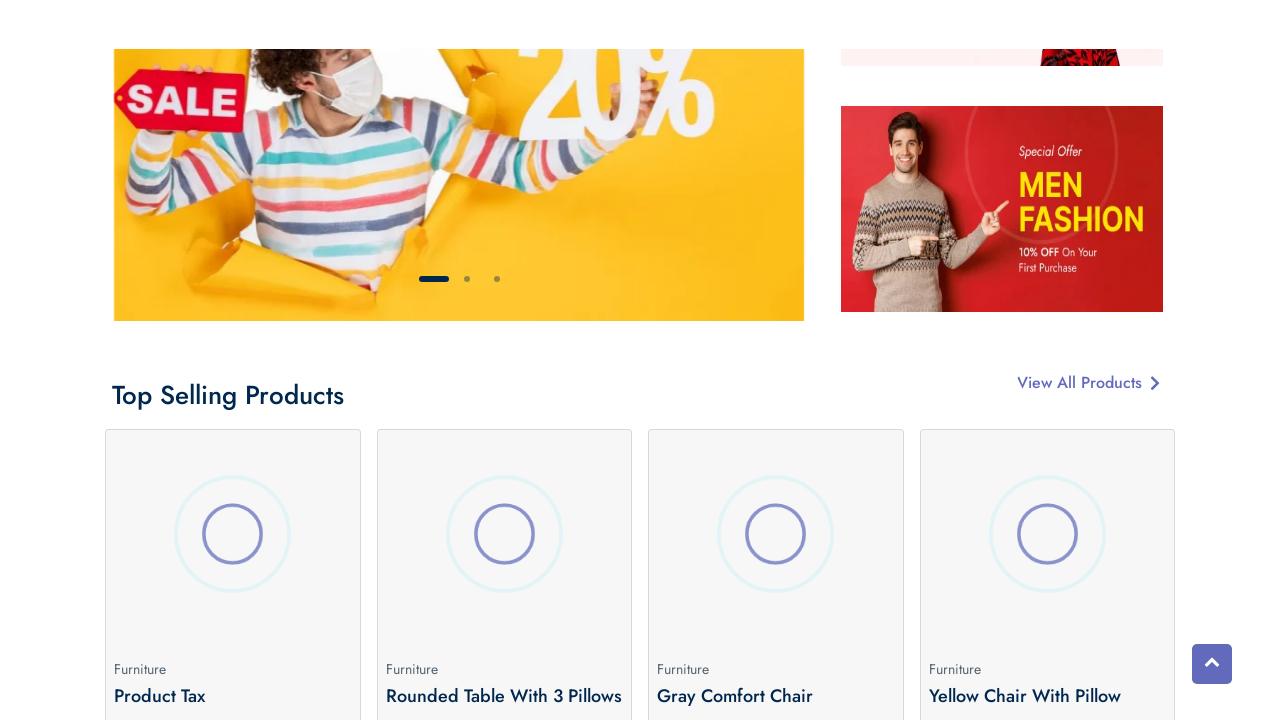

Clicked on Axe Long Lasting Bodyspray product element
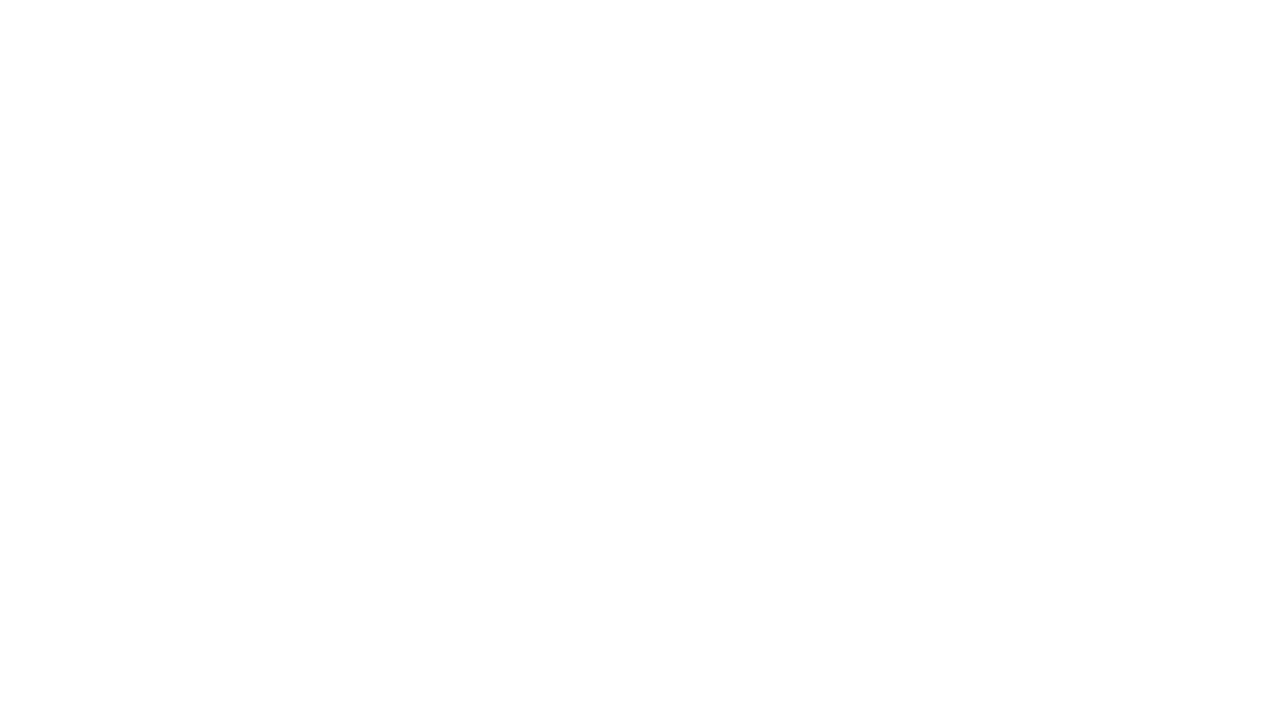

Scrolled to product description button and centered it on screen
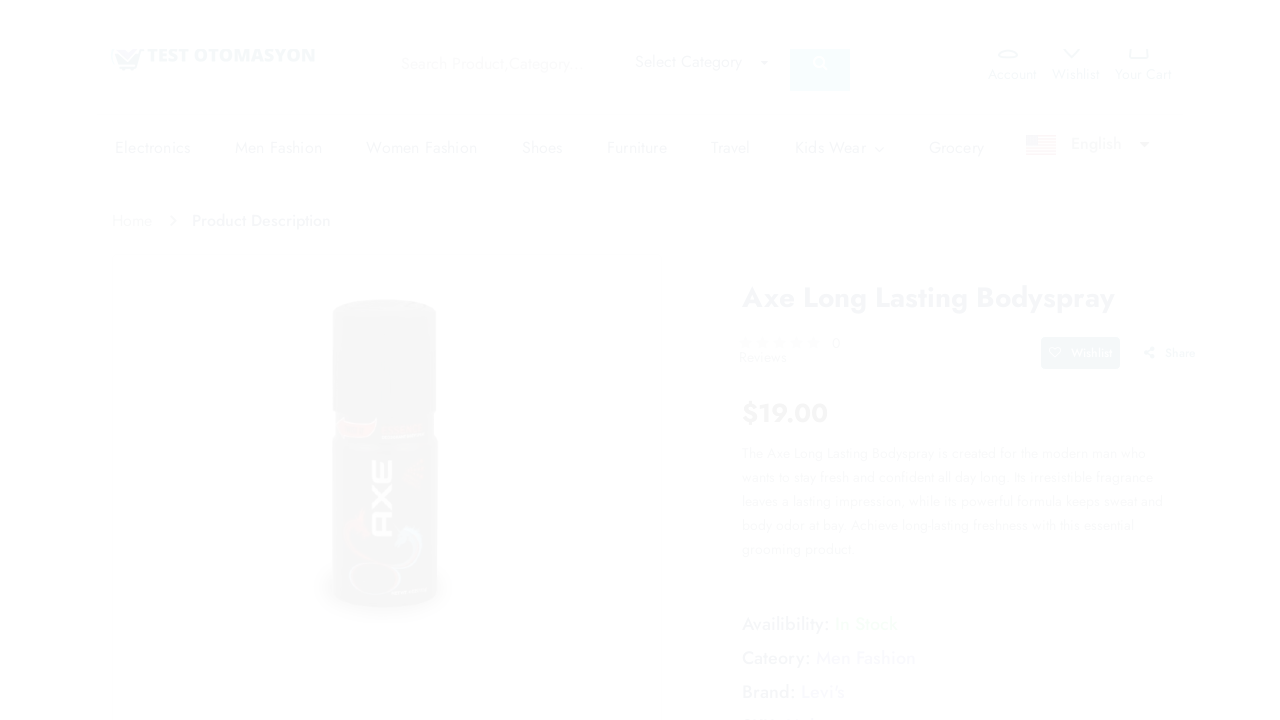

Created JavaScript alert with message 'JUnit BITTI'
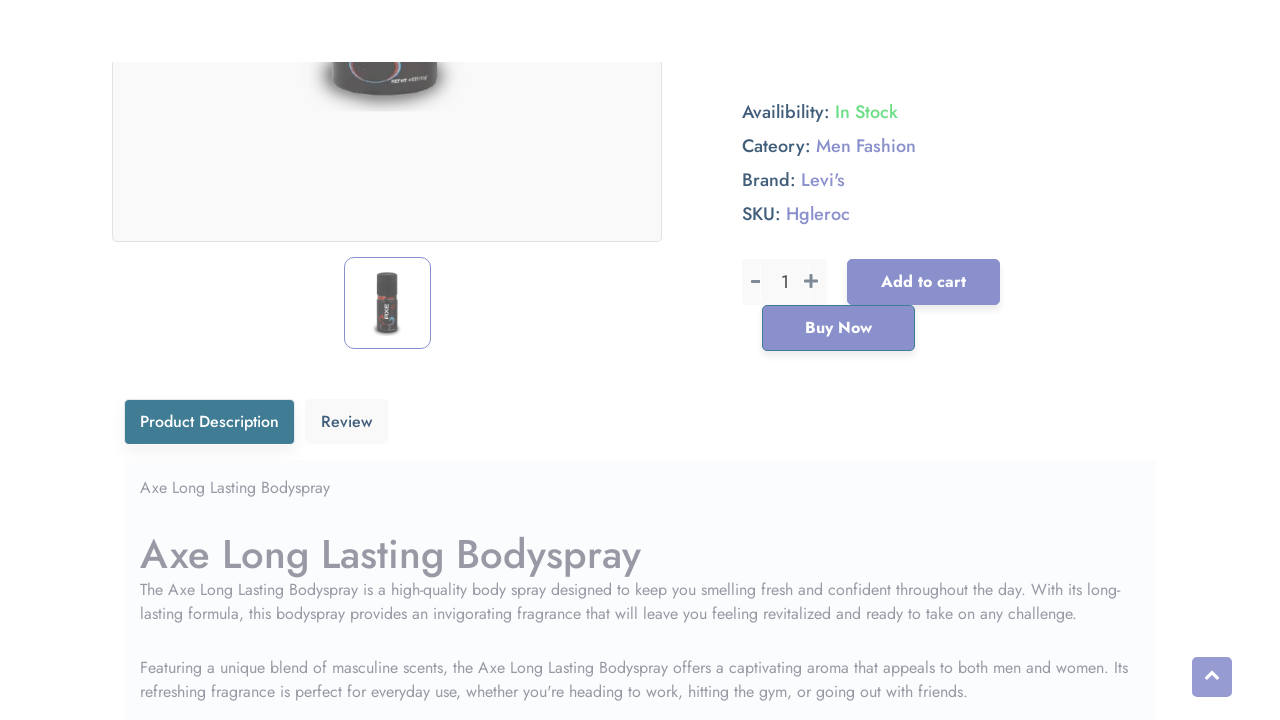

Accepted the JavaScript alert dialog
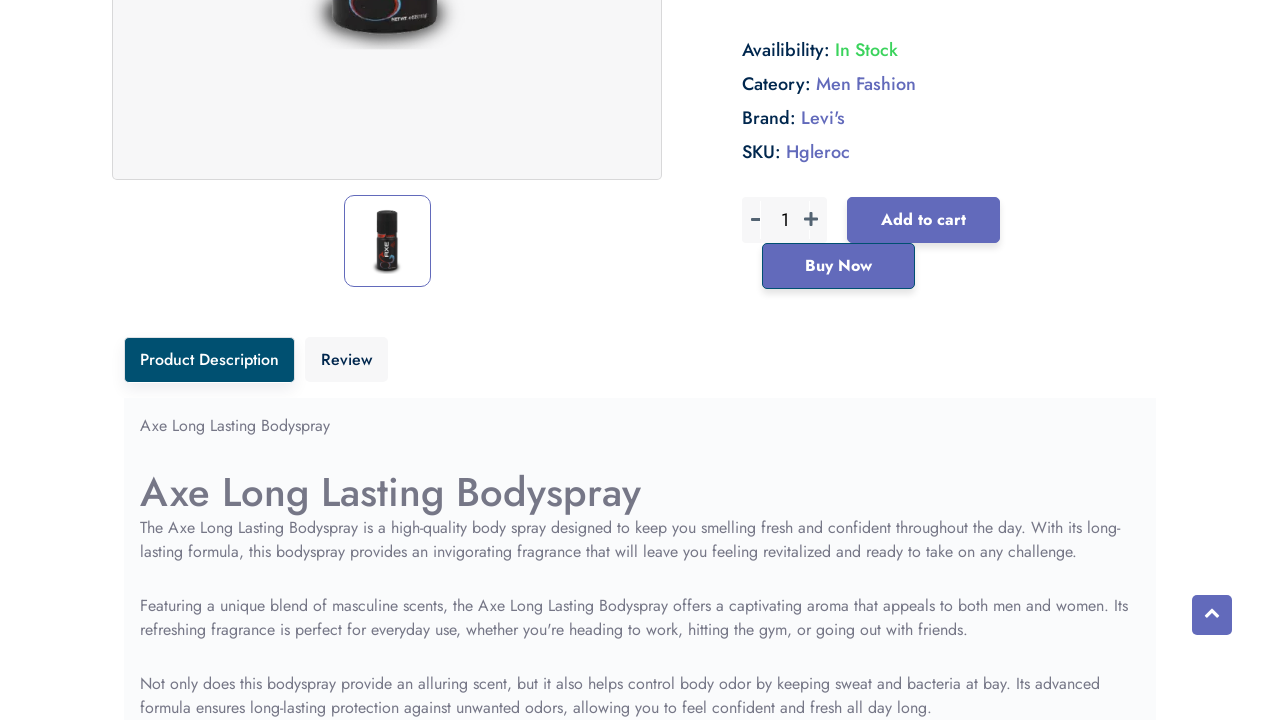

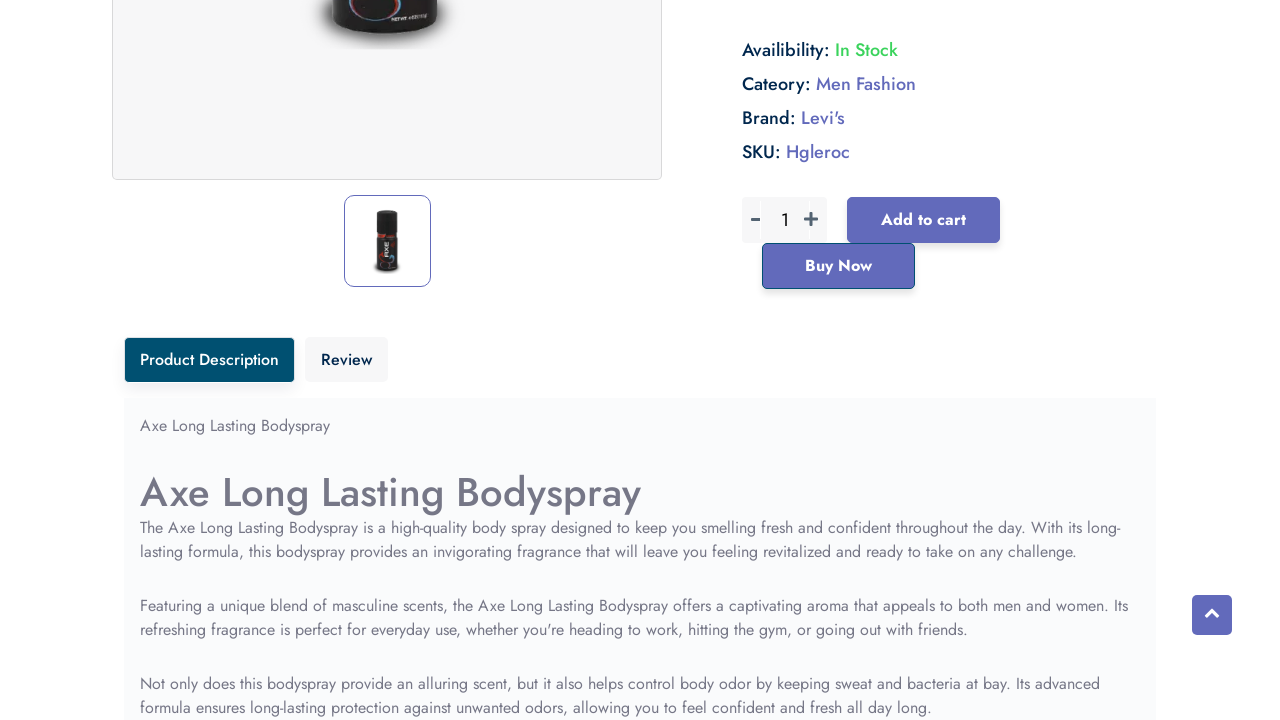